Tests alert popup functionality by filling a name field, clicking an alert button, and accepting the browser alert dialog

Starting URL: https://rahulshettyacademy.com/AutomationPractice/

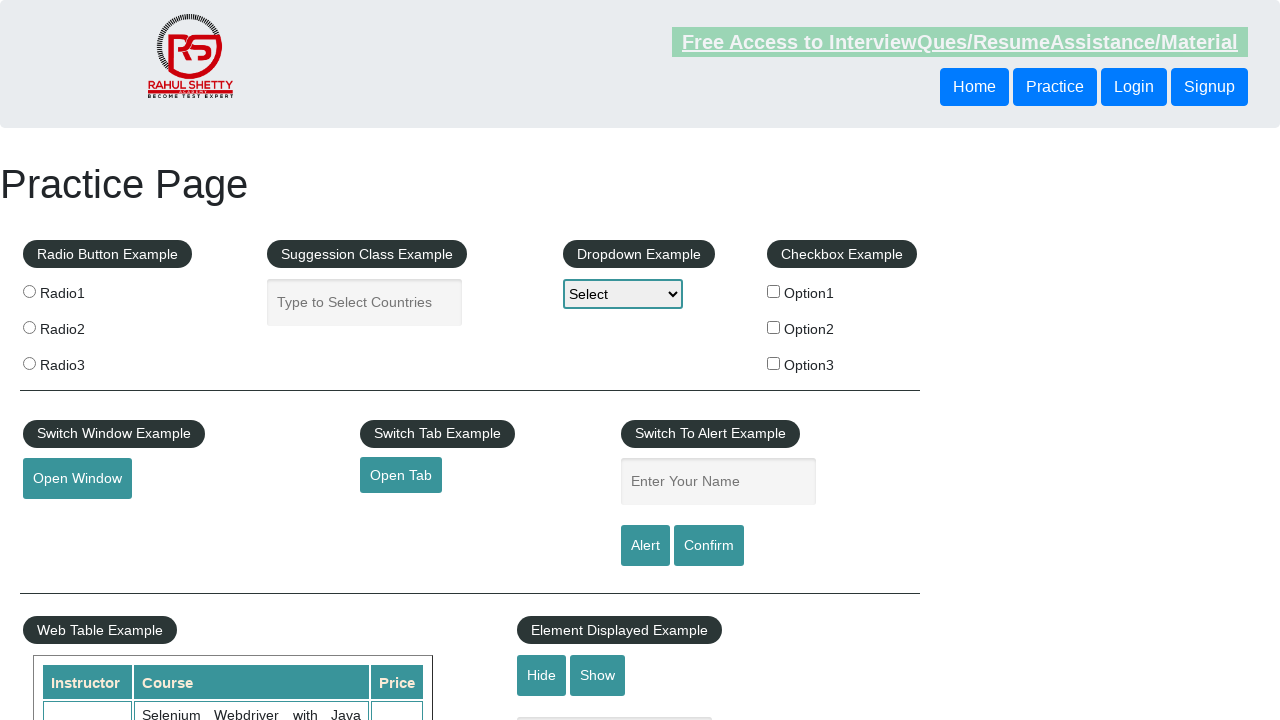

Filled name field with 'shweta' on #name
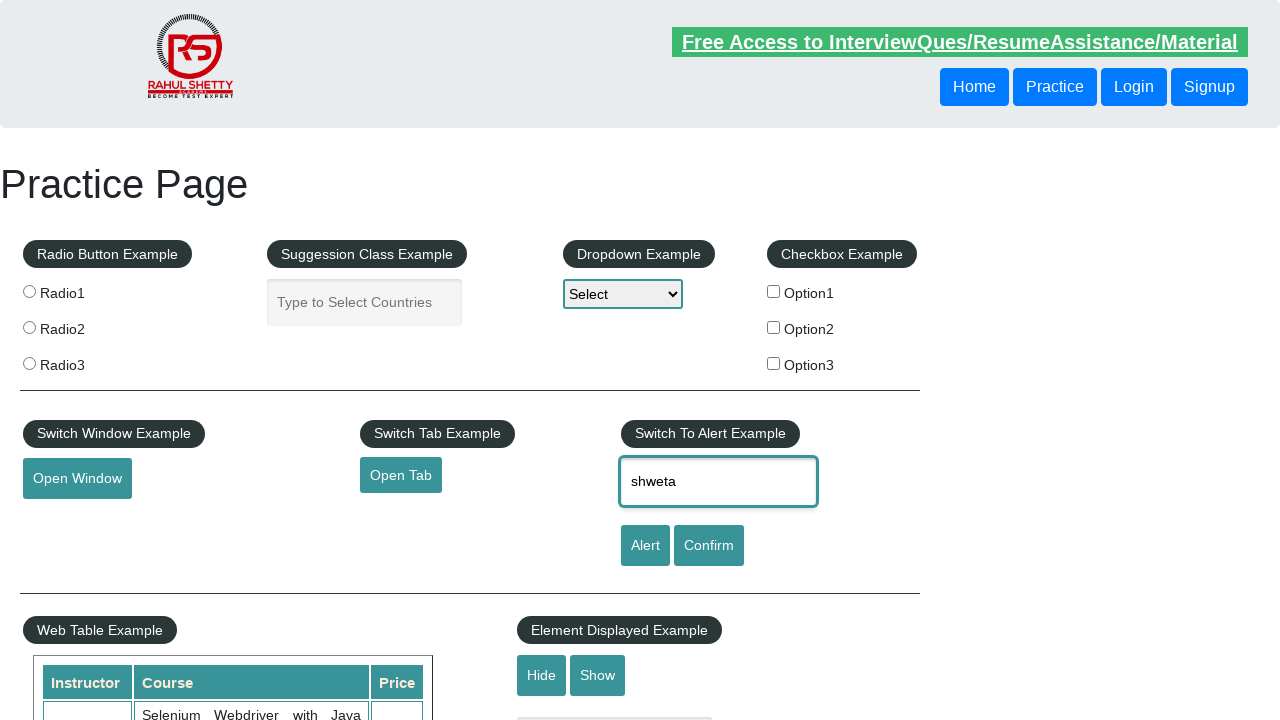

Clicked alert button at (645, 546) on #alertbtn
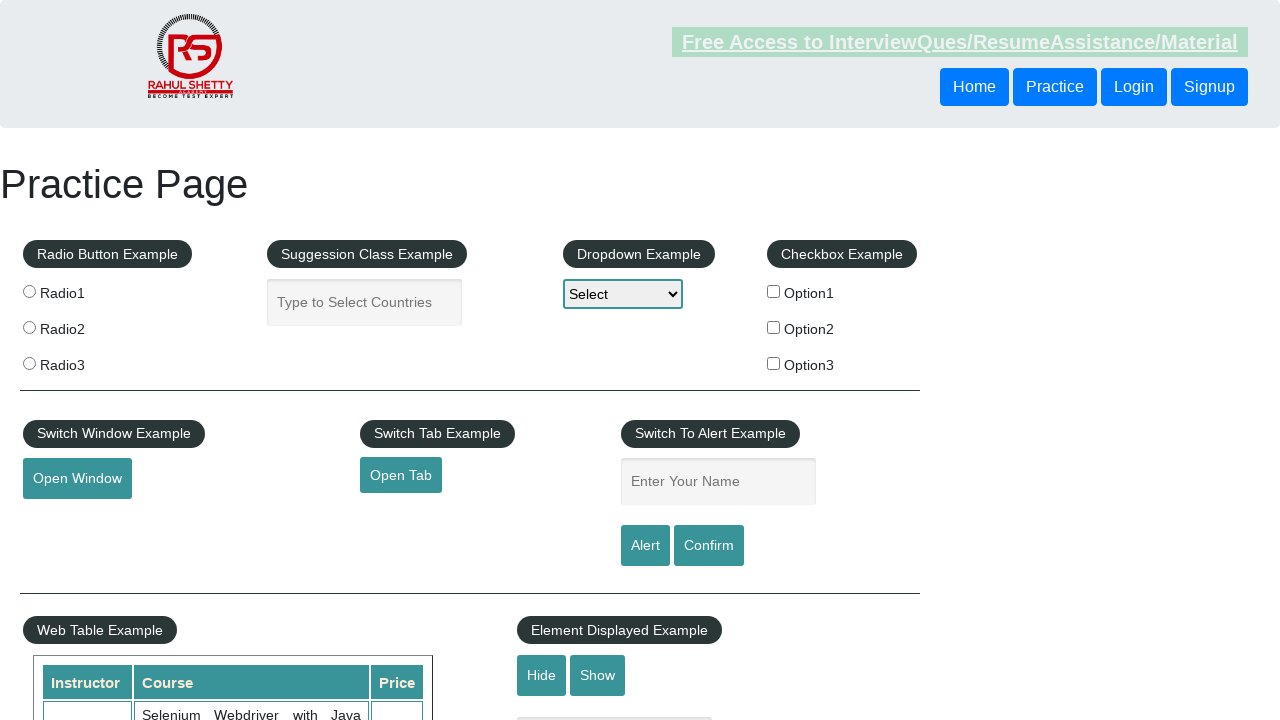

Set up dialog handler to accept alerts
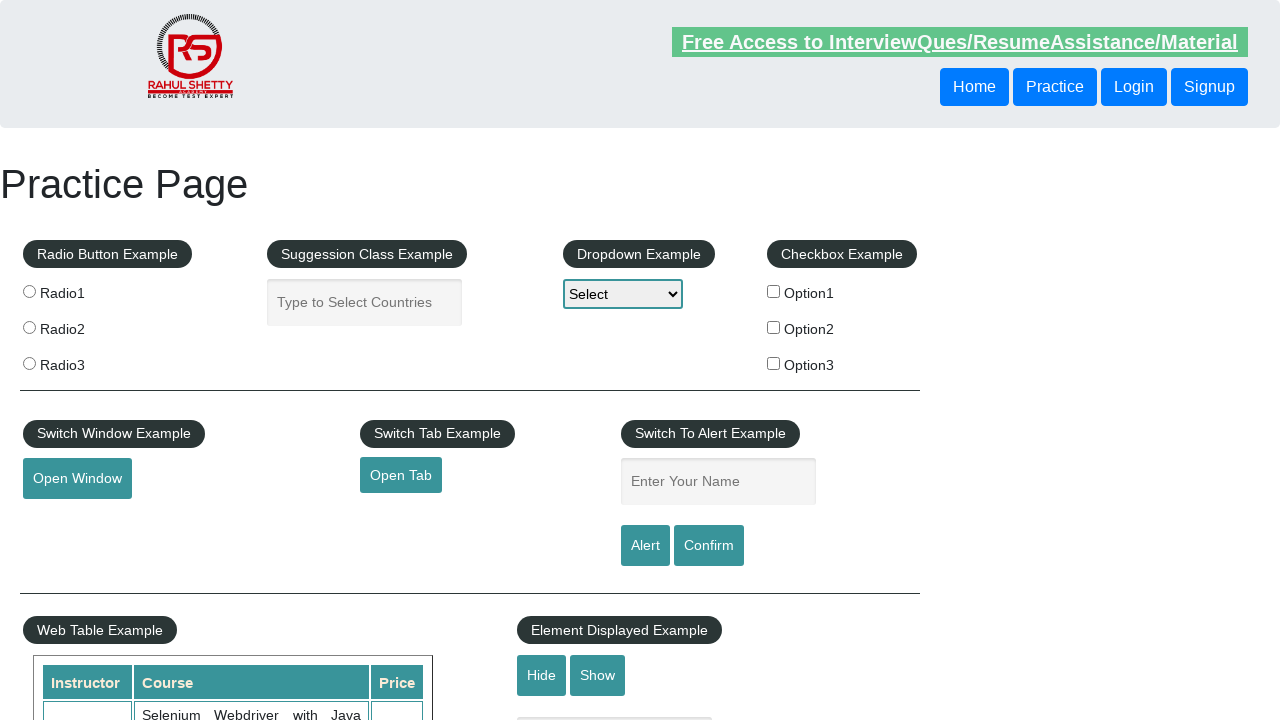

Registered custom dialog handler
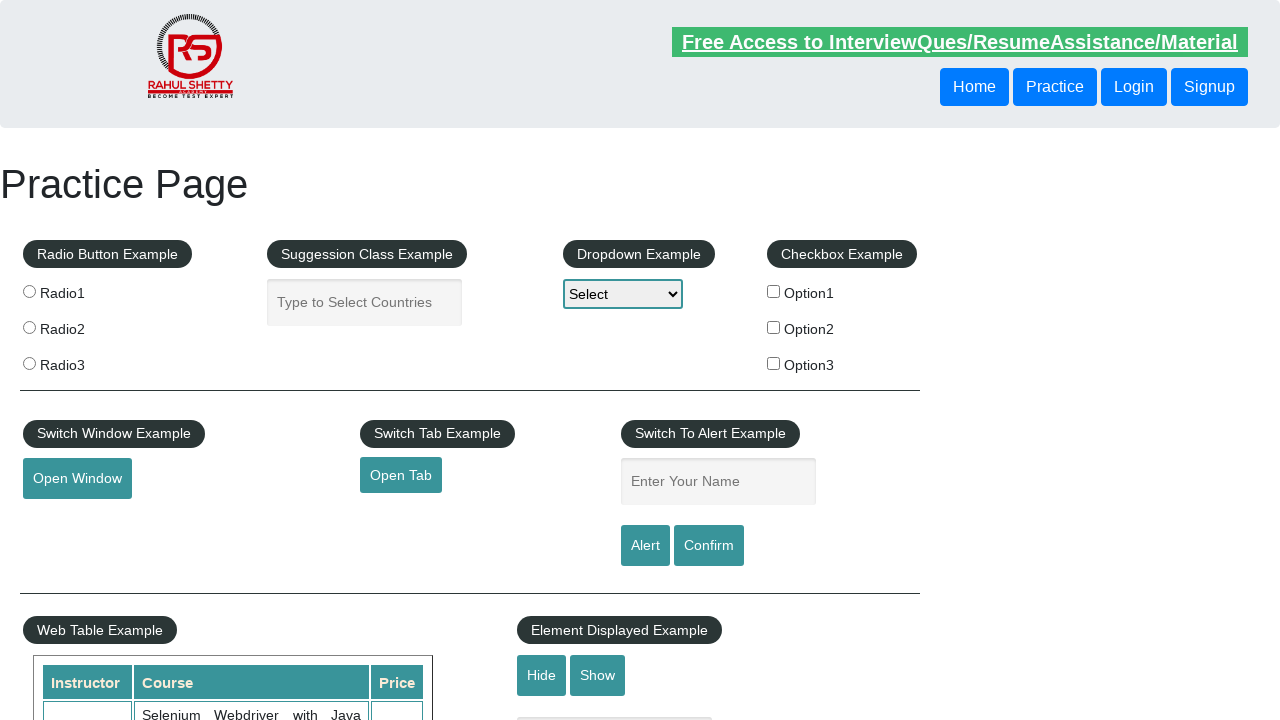

Filled name field with 'shweta' again on #name
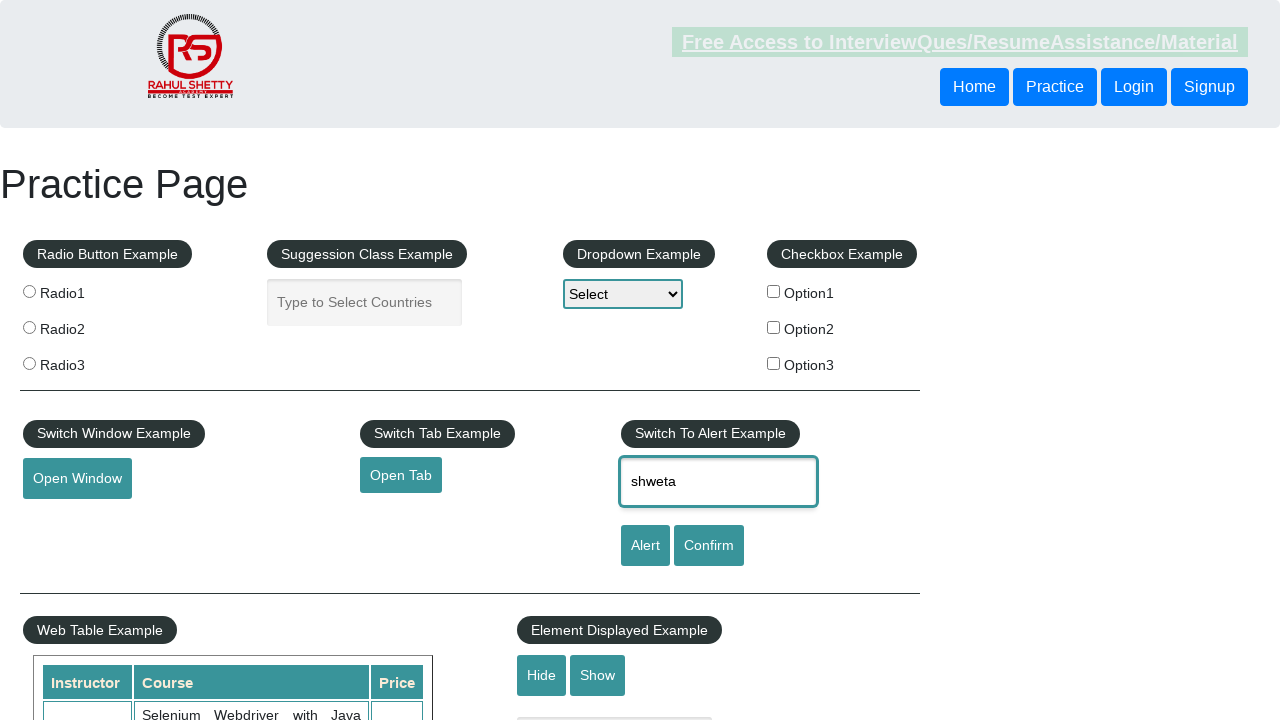

Clicked alert button to trigger alert dialog at (645, 546) on #alertbtn
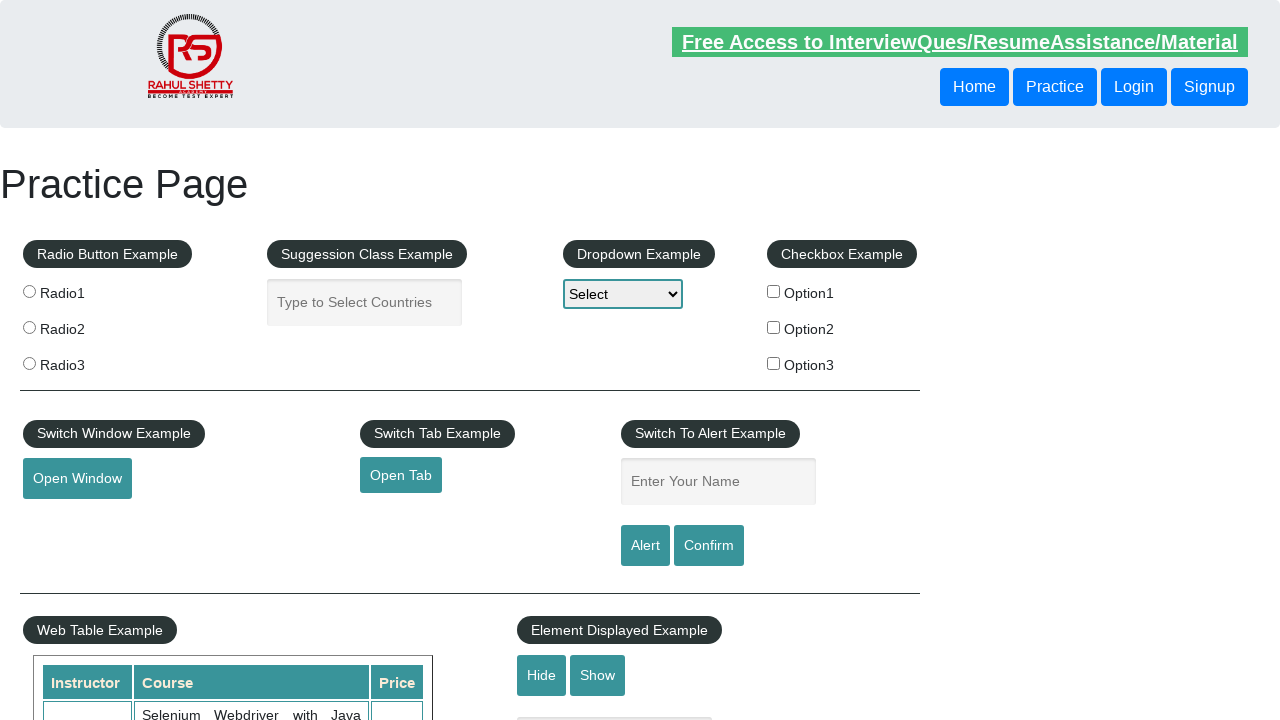

Waited 1000ms for alert processing
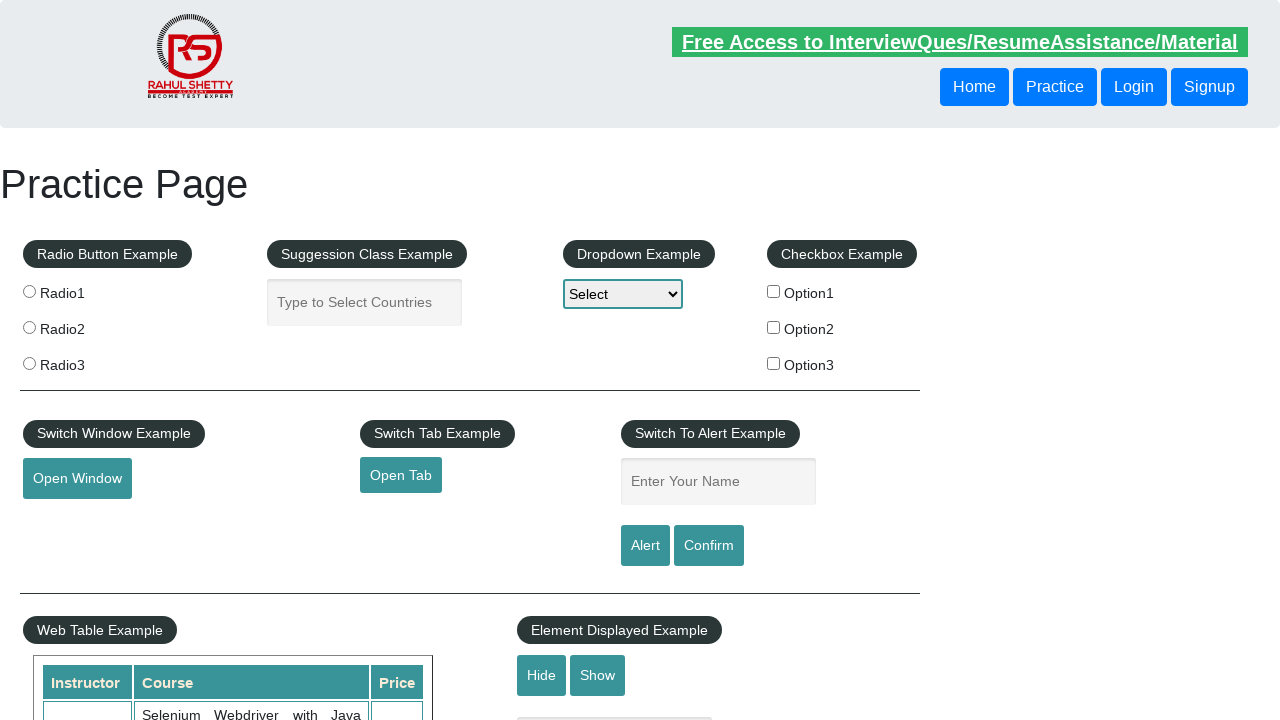

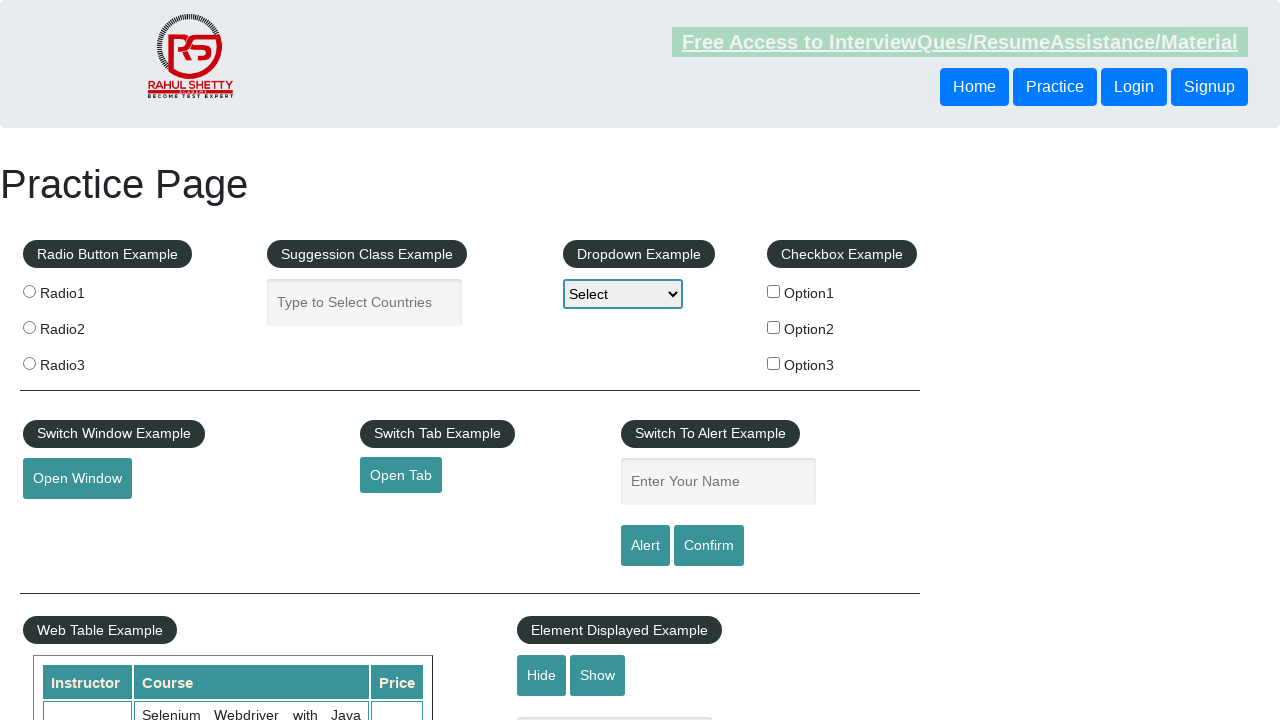